Navigates to a newspaper website and maximizes the browser window to full screen.

Starting URL: http://newspaper.pudhari.co.in/index.php

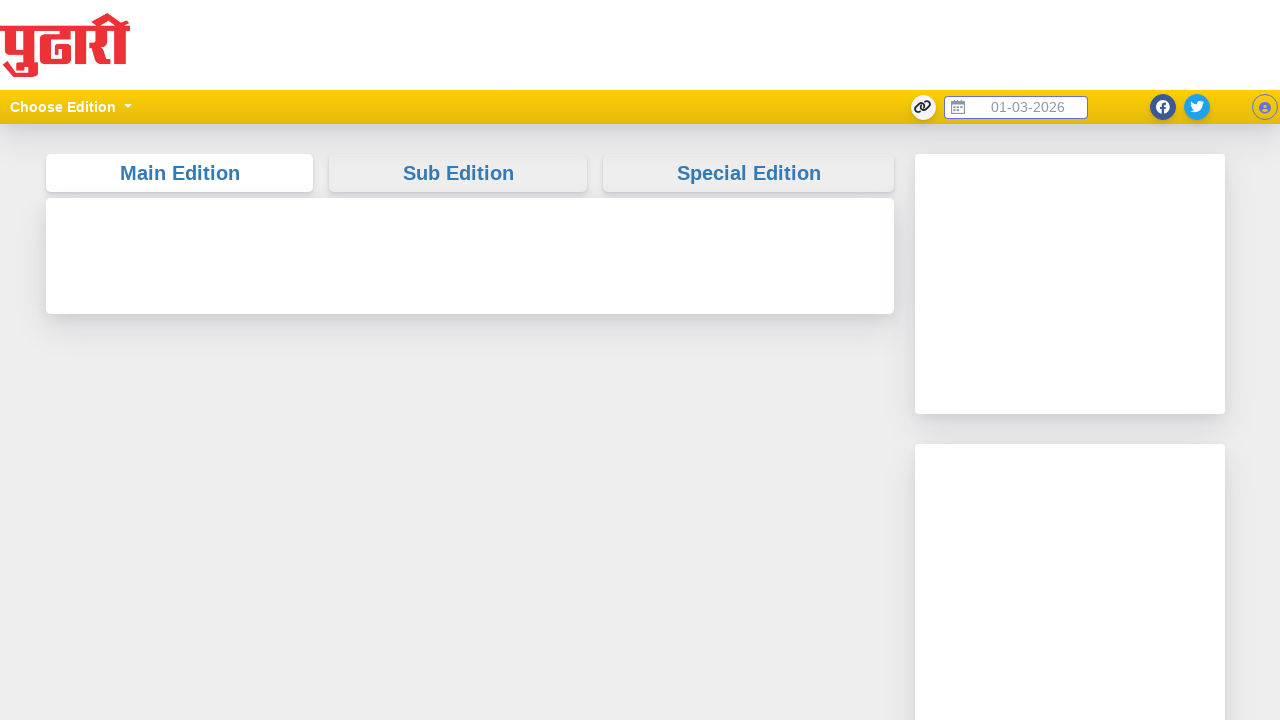

Set viewport size to 1920x1080 (maximized)
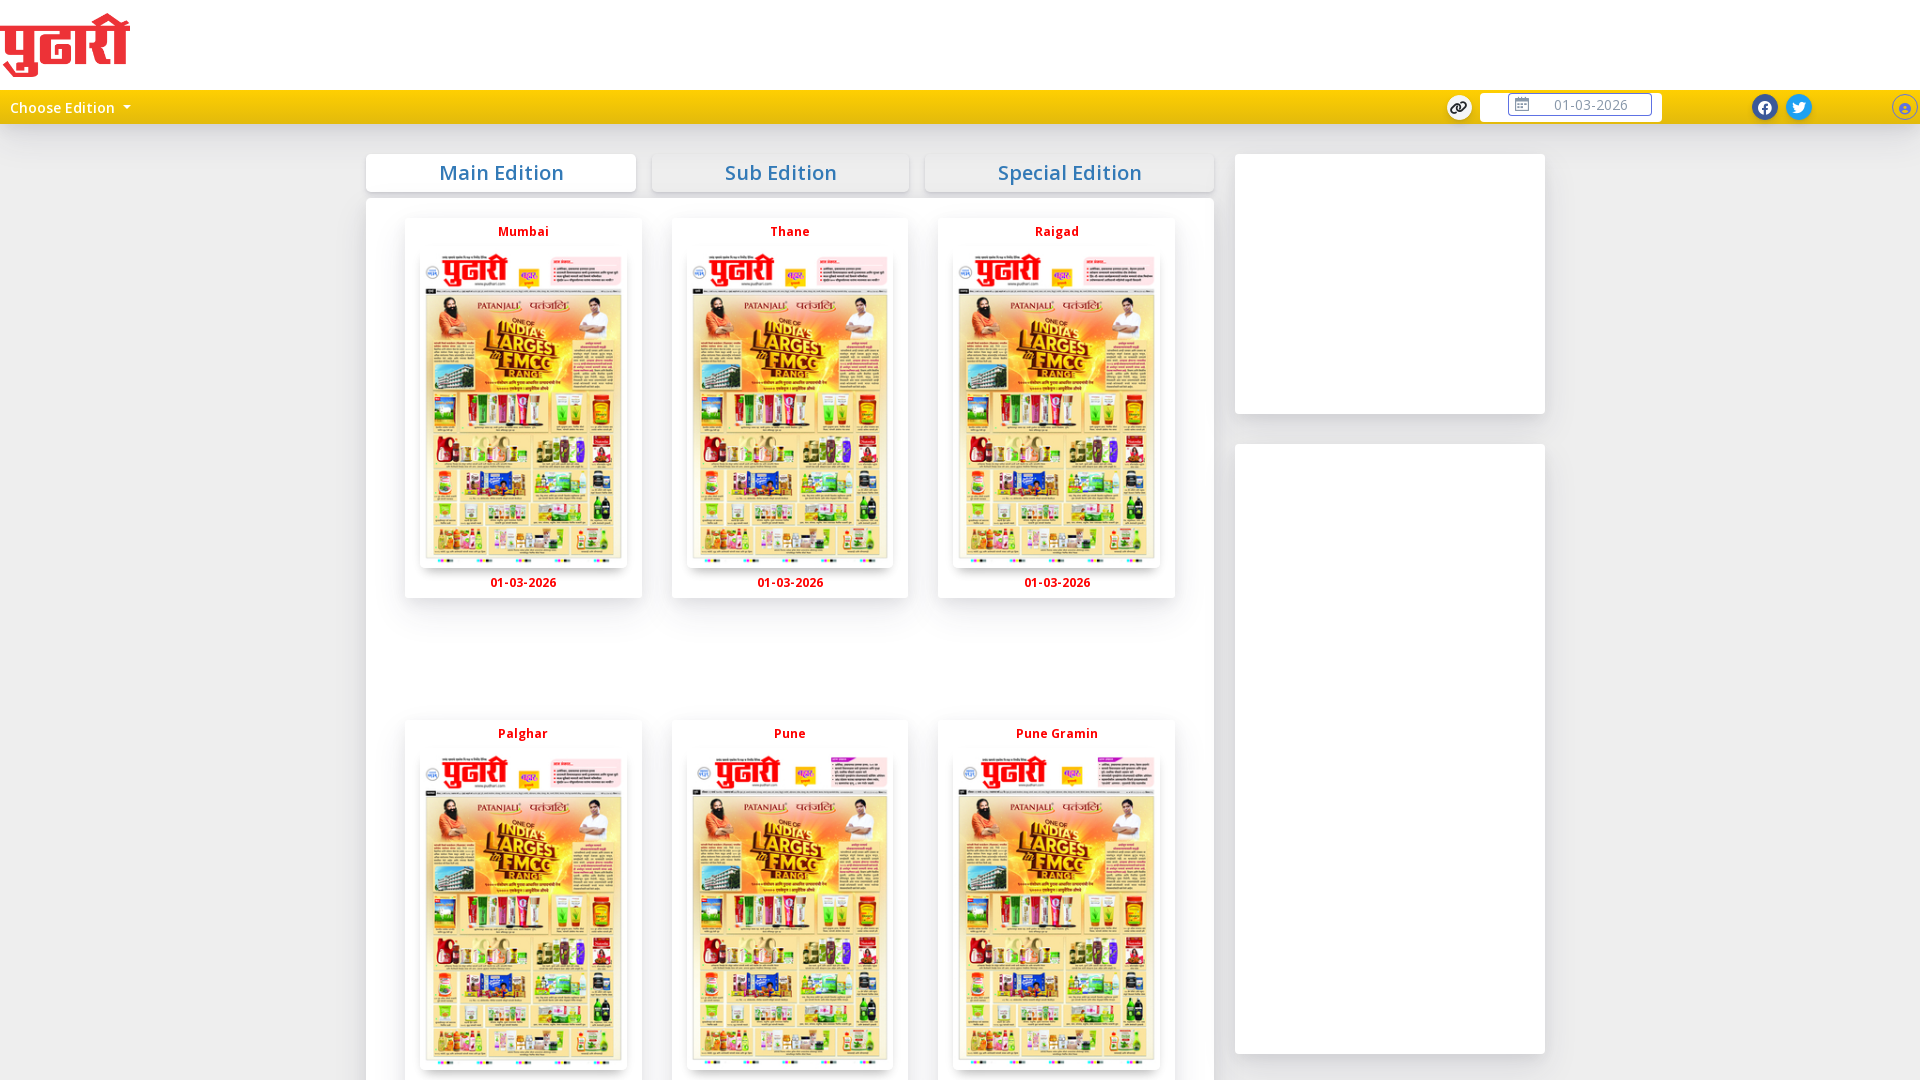

Waited for page to load (domcontentloaded event)
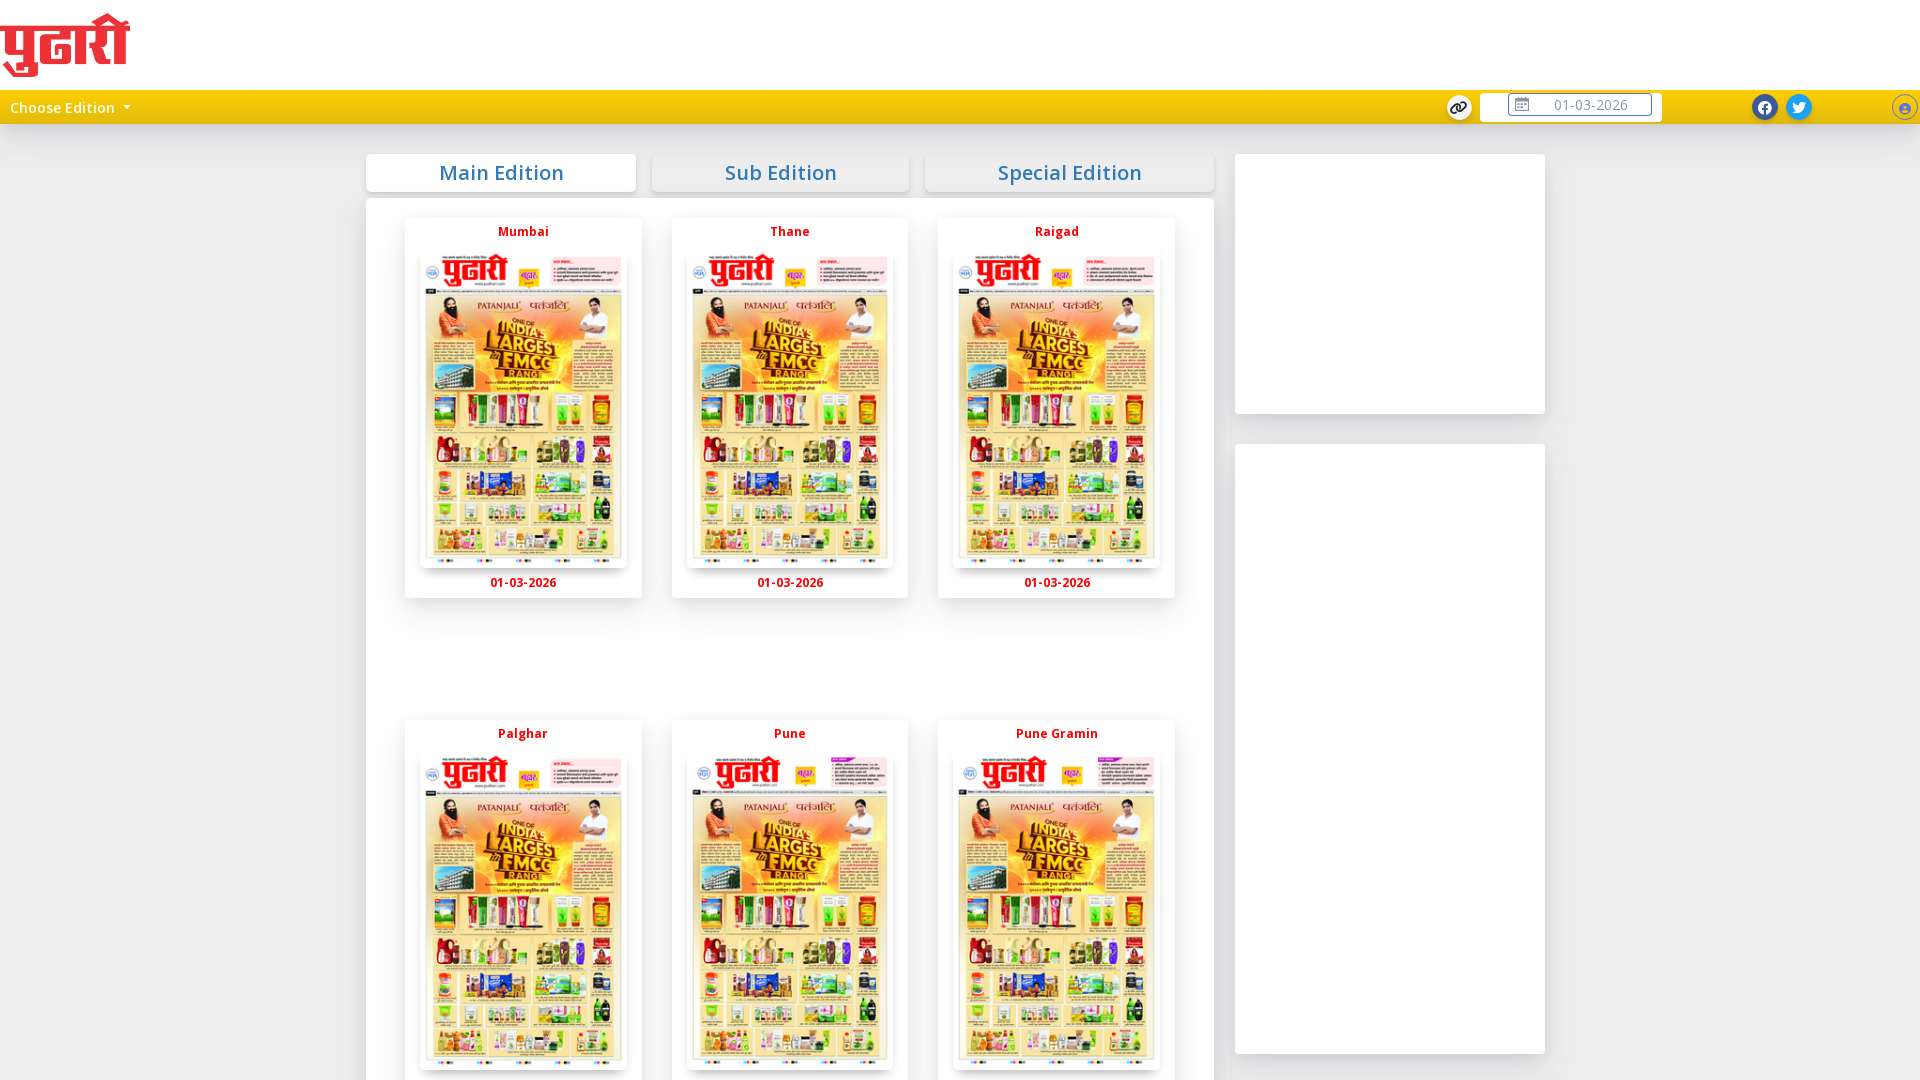

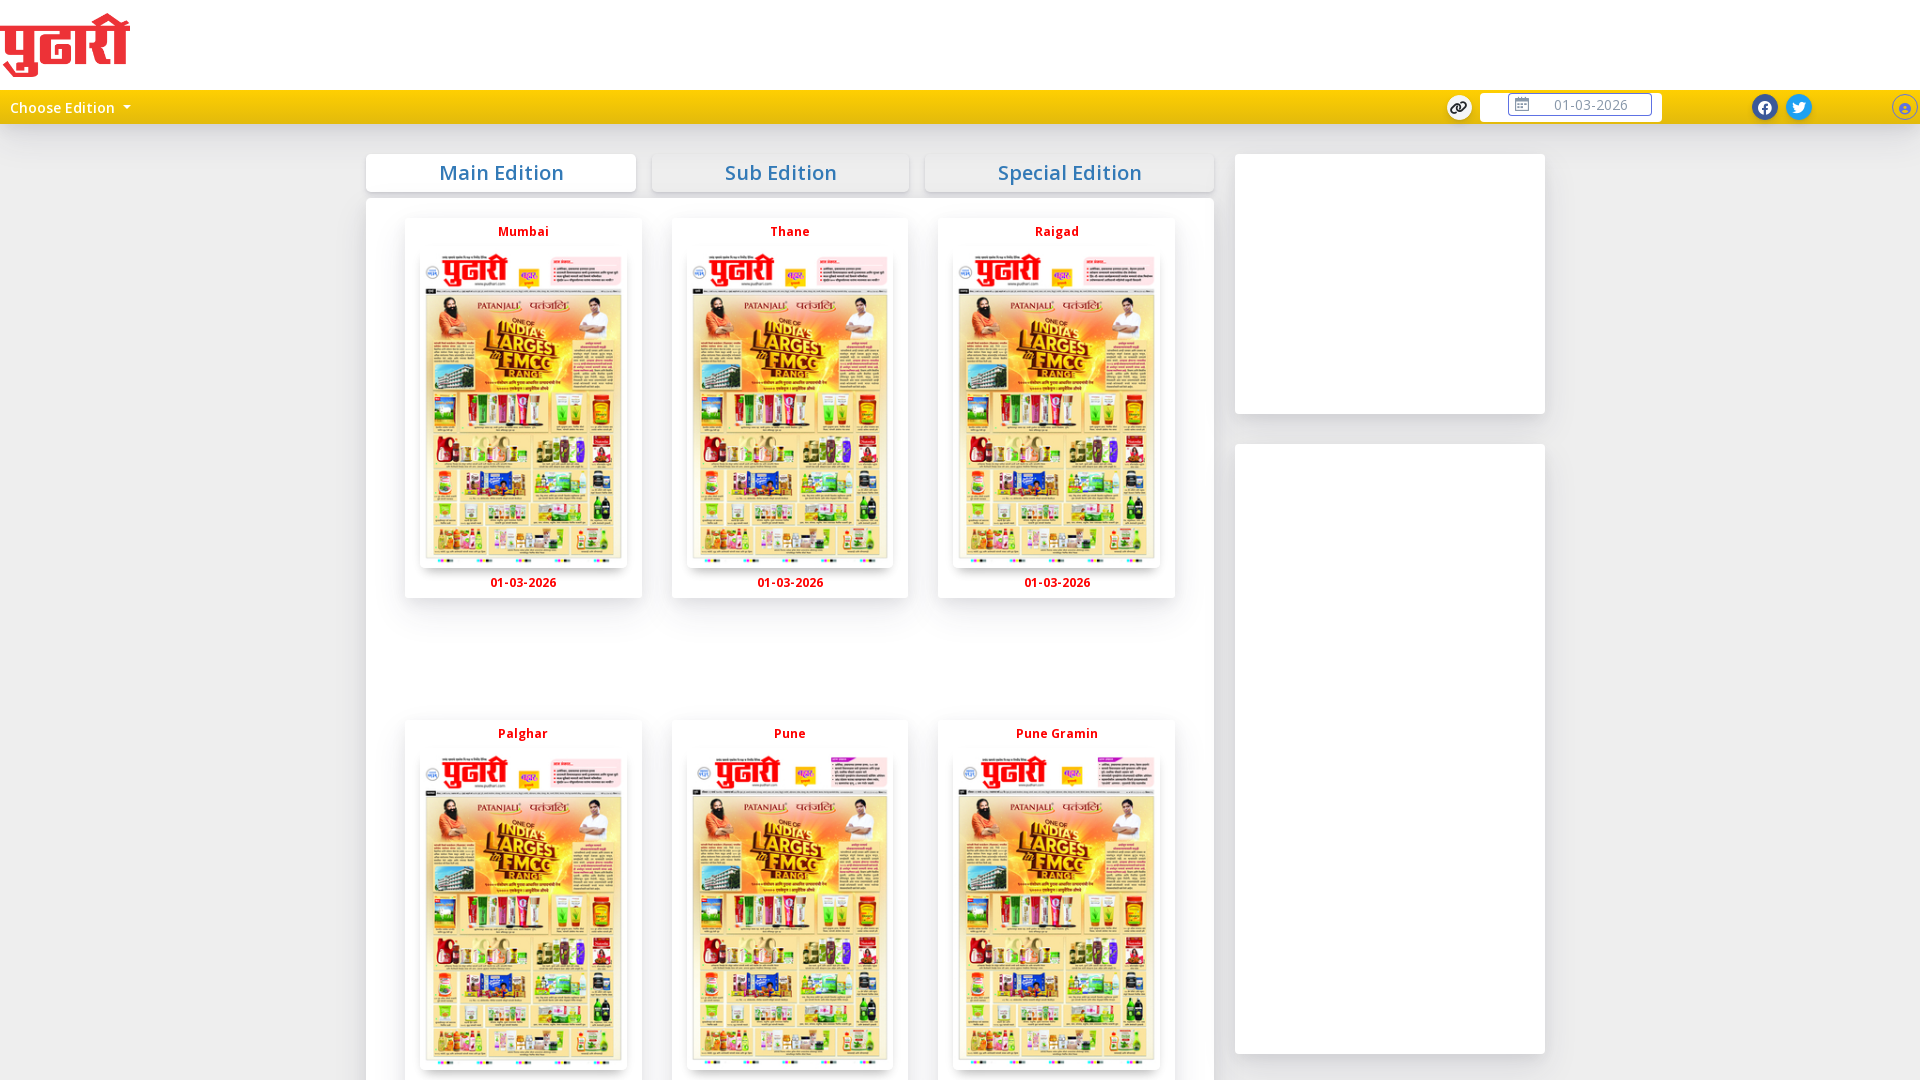